Tests clicking the Home link and verifying the homepage is displayed

Starting URL: https://www.demoblaze.com/

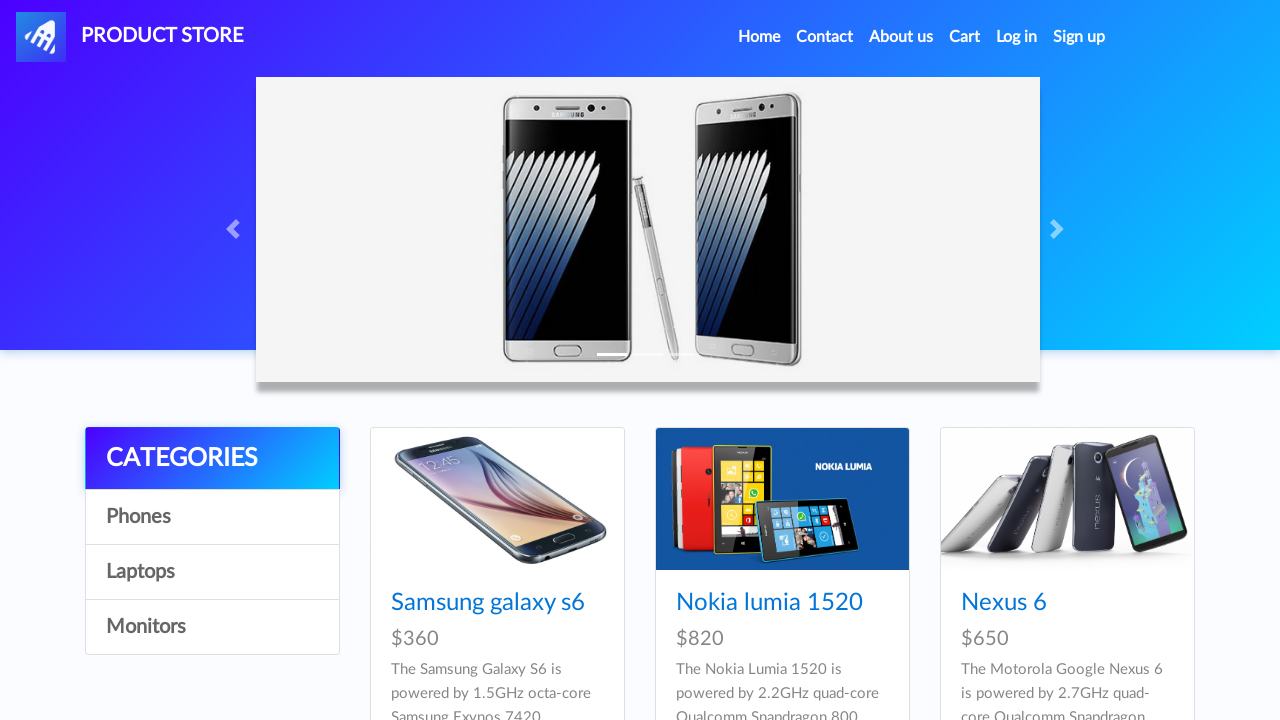

Clicked the Home link in navigation at (759, 37) on xpath=//li[@class='nav-item active']//a[@class='nav-link']
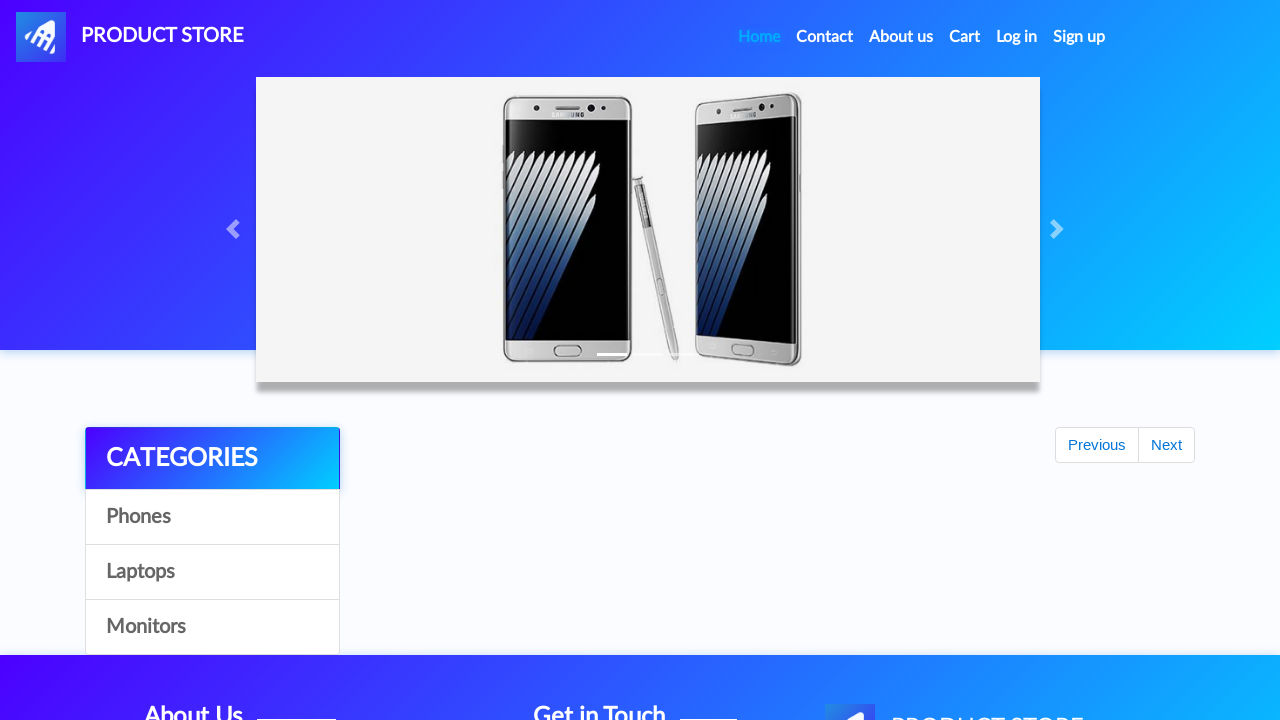

Verified homepage displayed with Phones category visible
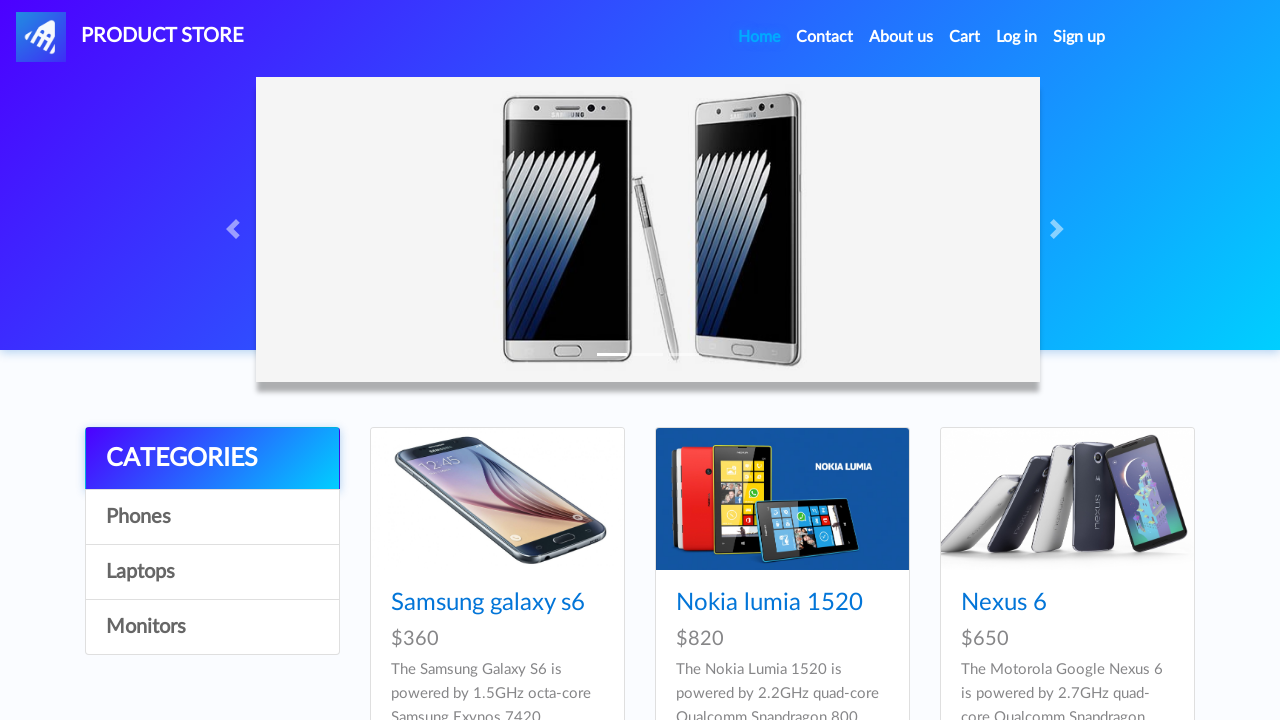

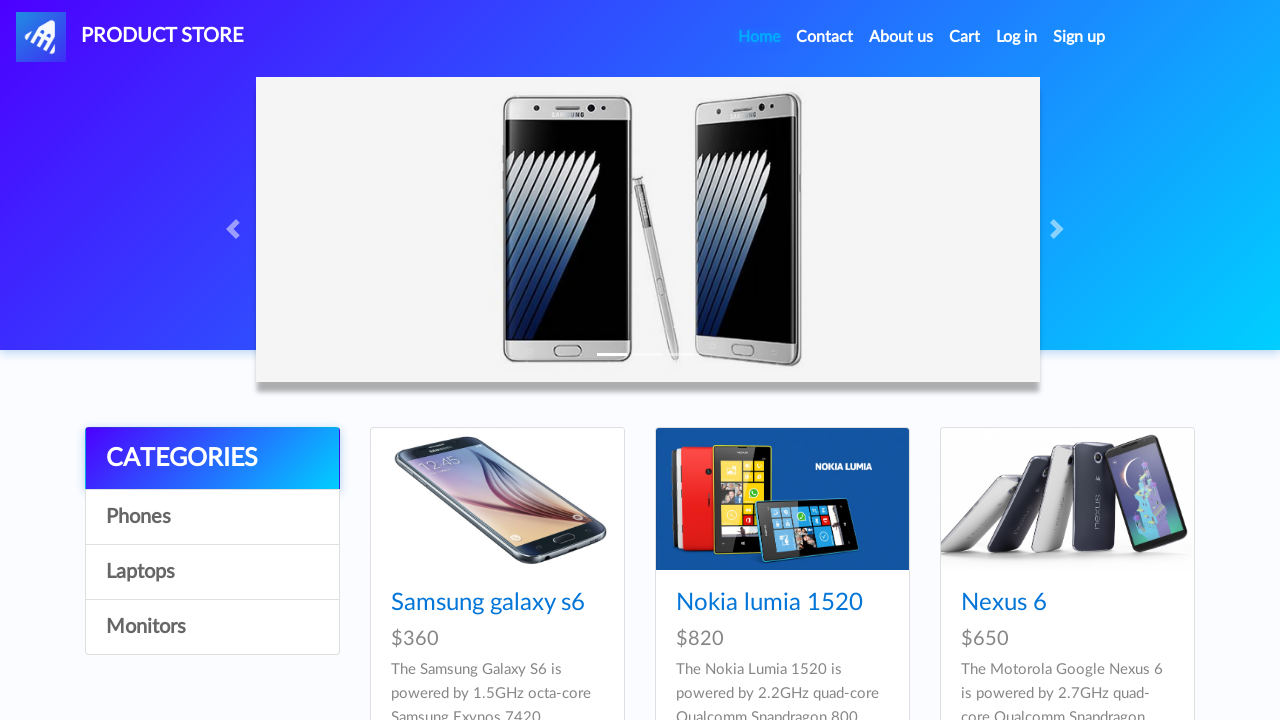